Tests if the registration header is present after clicking the register button

Starting URL: https://b2c.passport.rt.ru

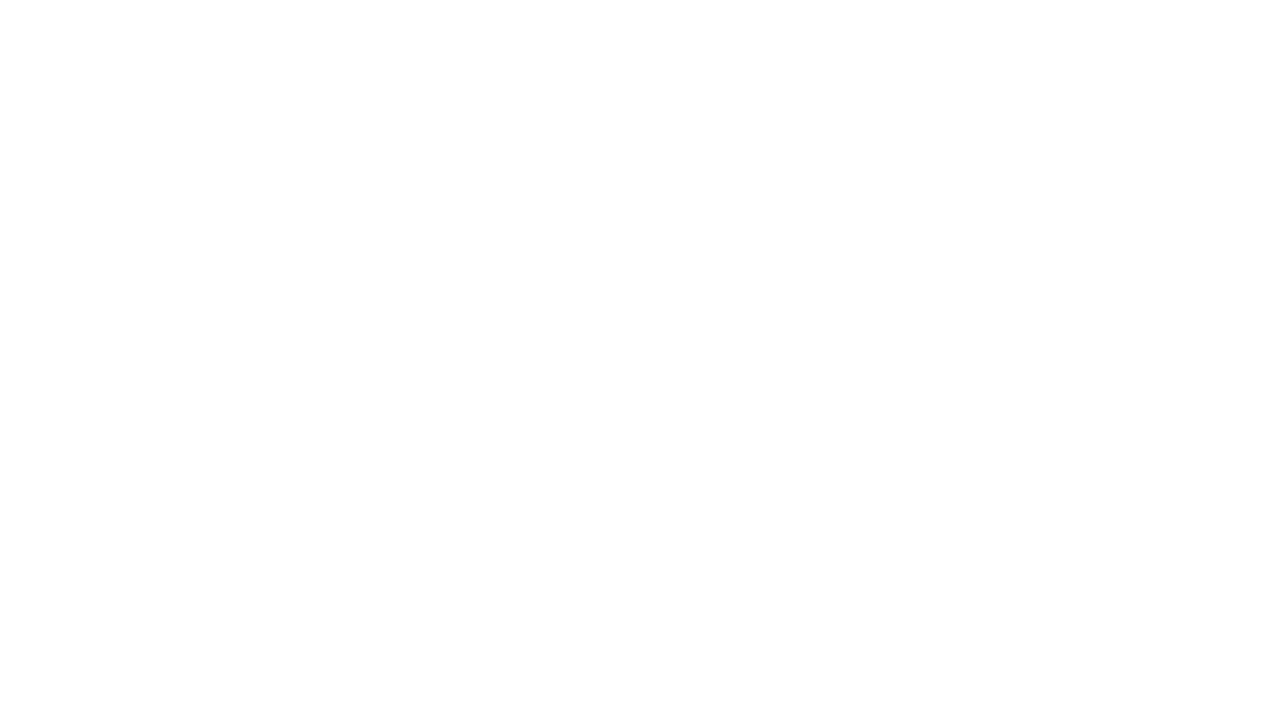

Waited for register button to be present
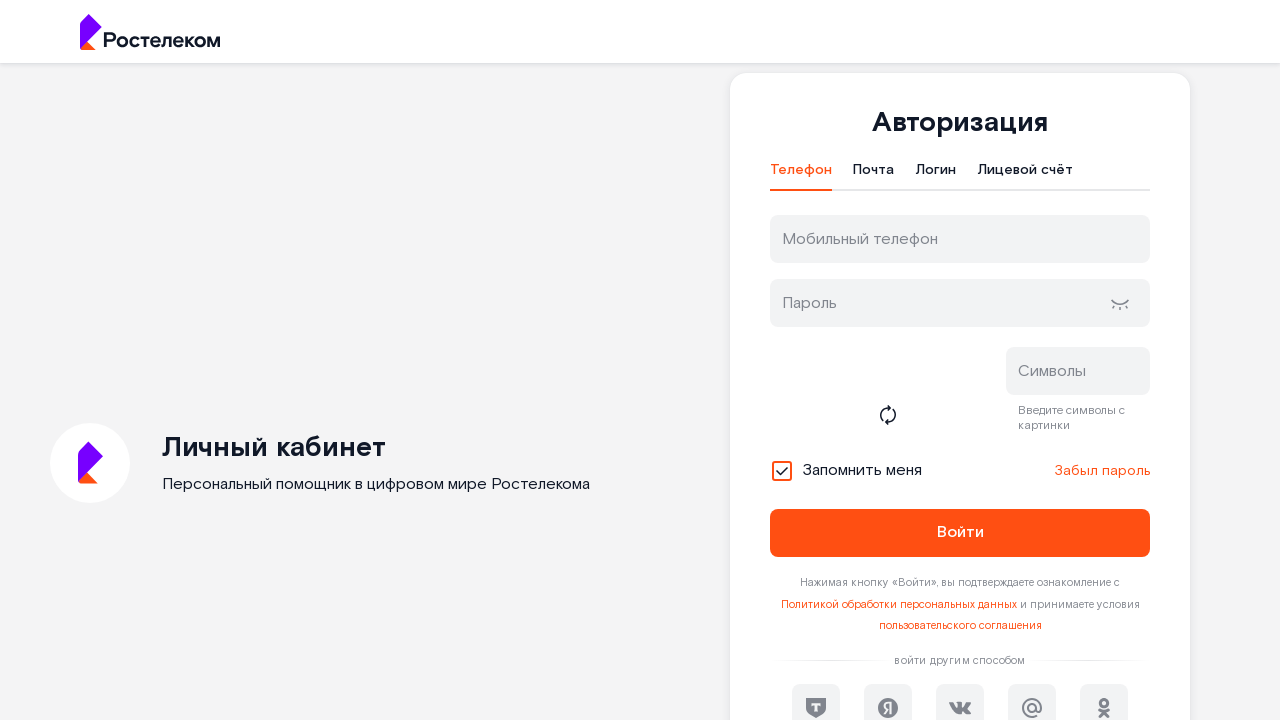

Clicked the register button at (1010, 475) on #kc-register
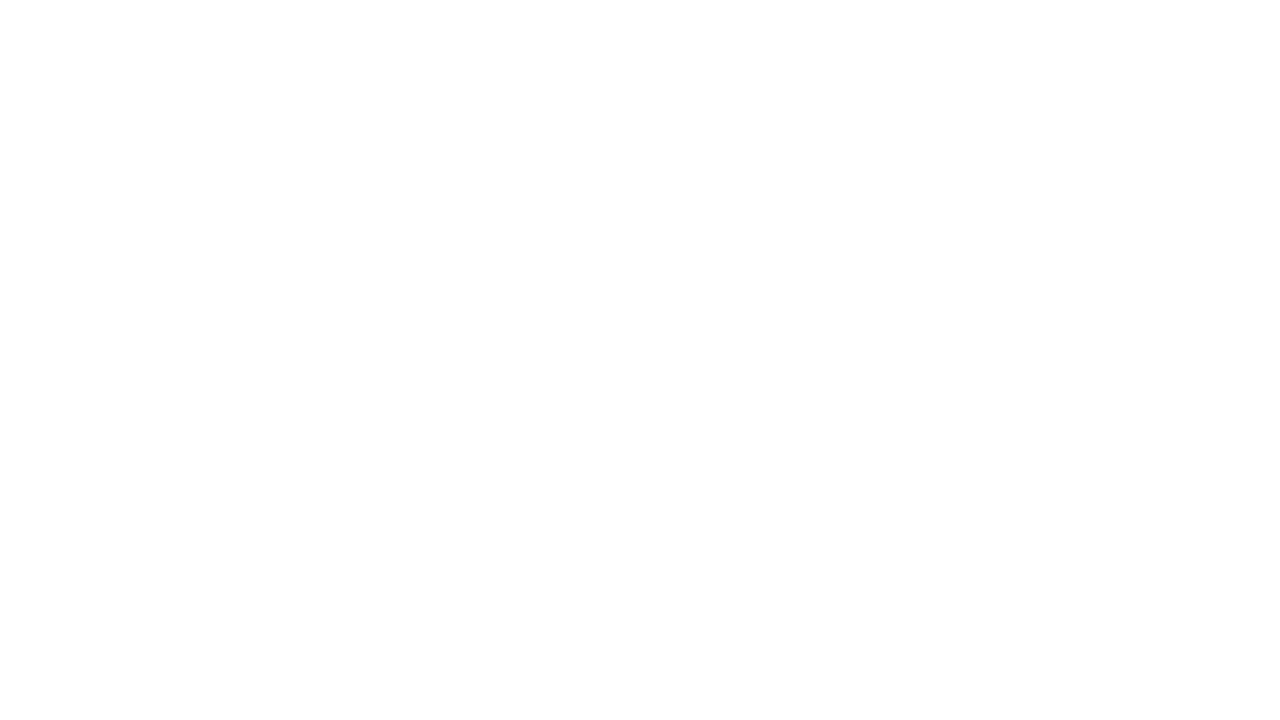

Registration header is present on the page
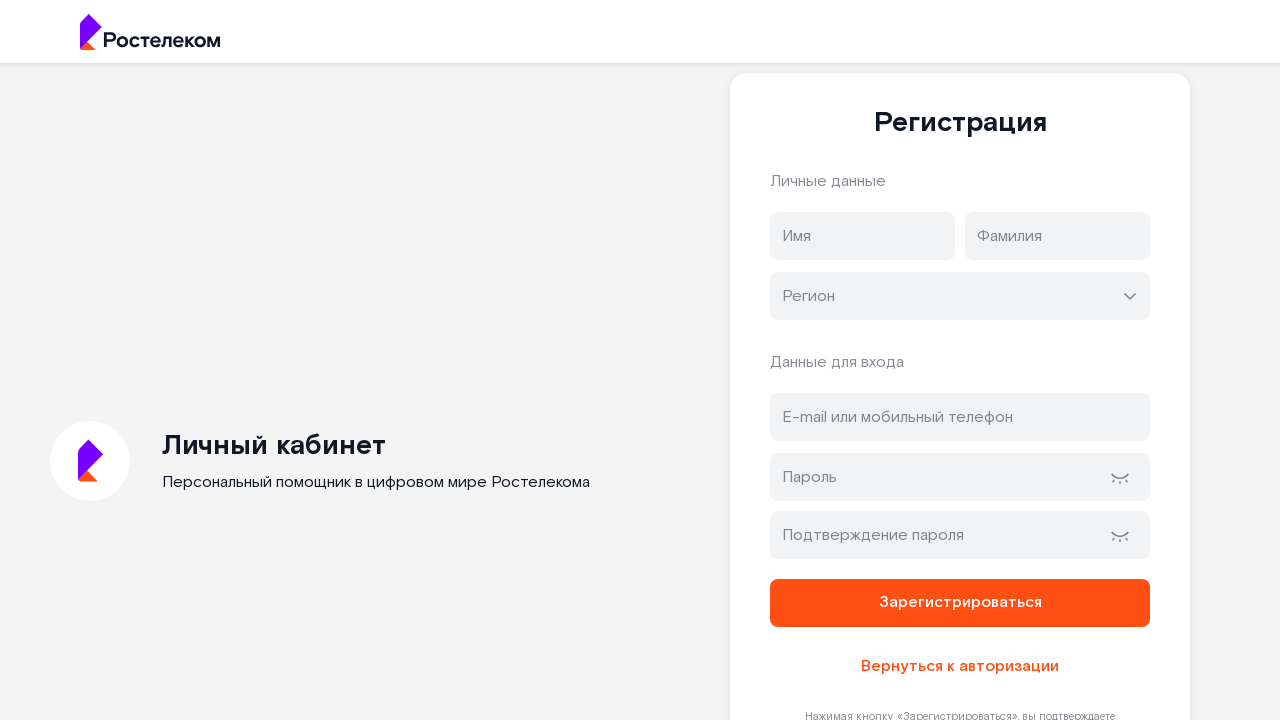

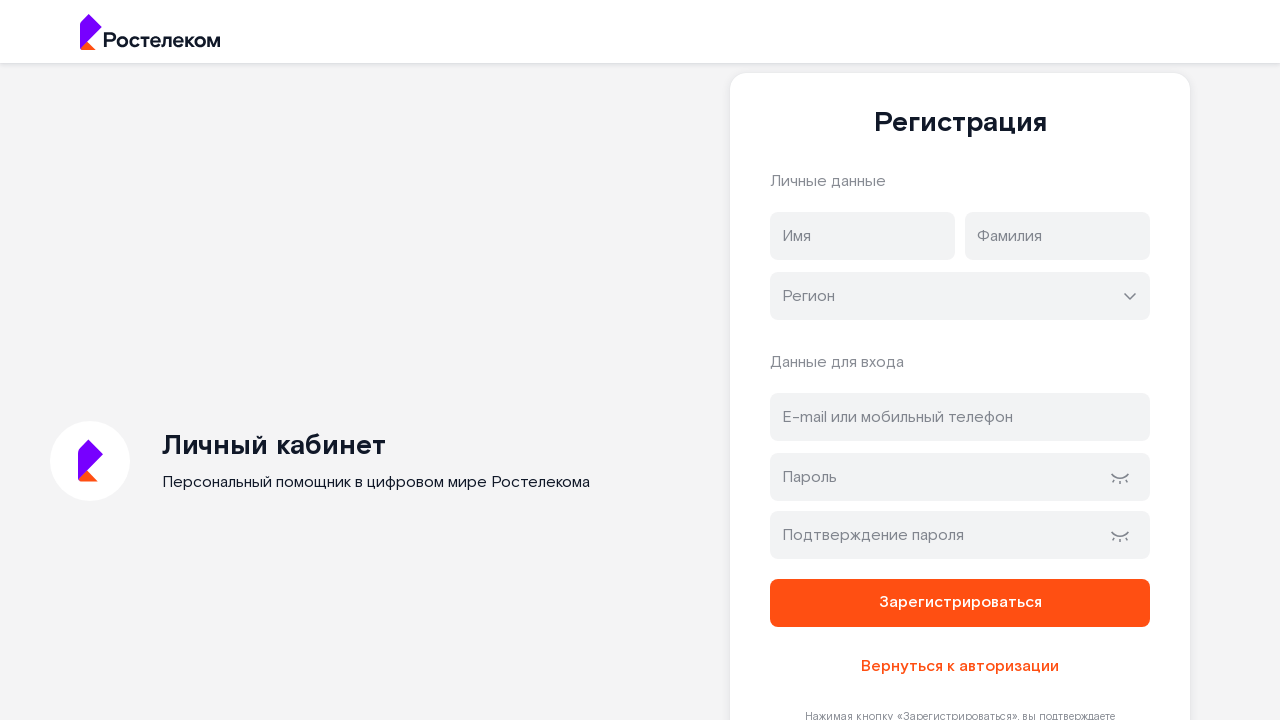